Tests a JavaScript prompt dialog by clicking a button that triggers the prompt, entering text into it, accepting it, and verifying the entered text appears in the result.

Starting URL: https://automationfc.github.io/basic-form/

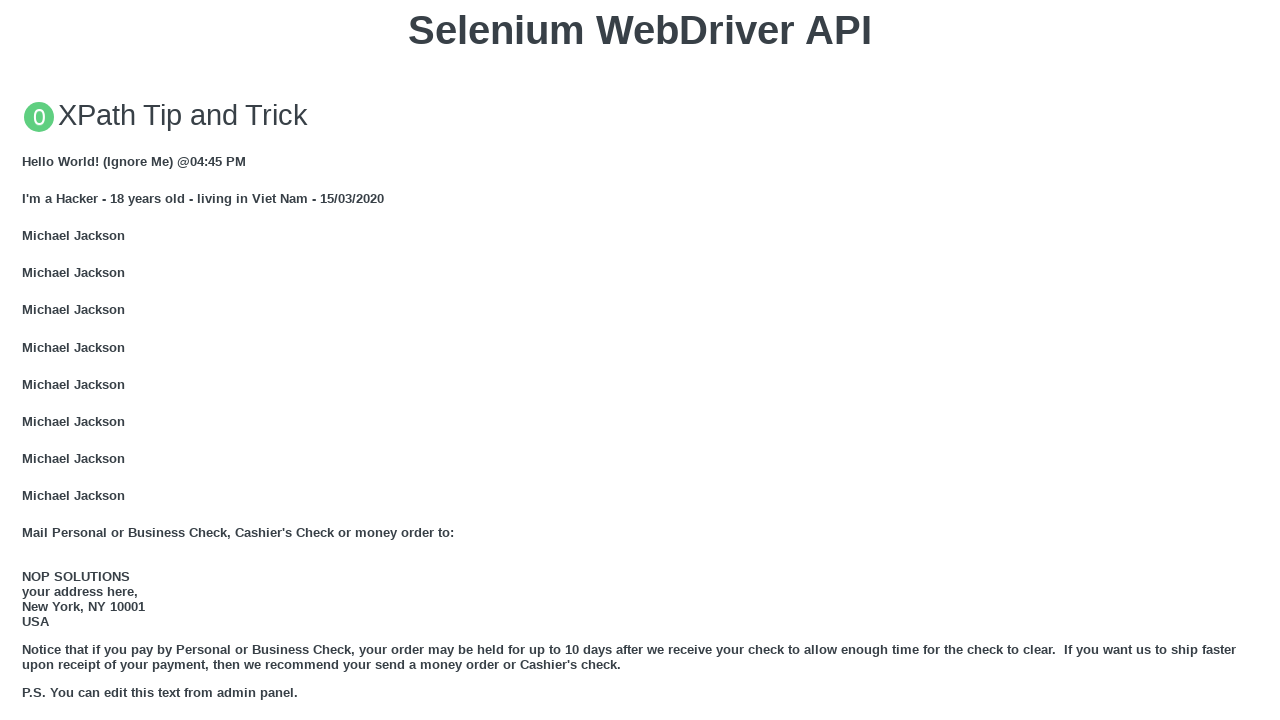

Set up dialog handler to accept prompt with text 'Automation Test'
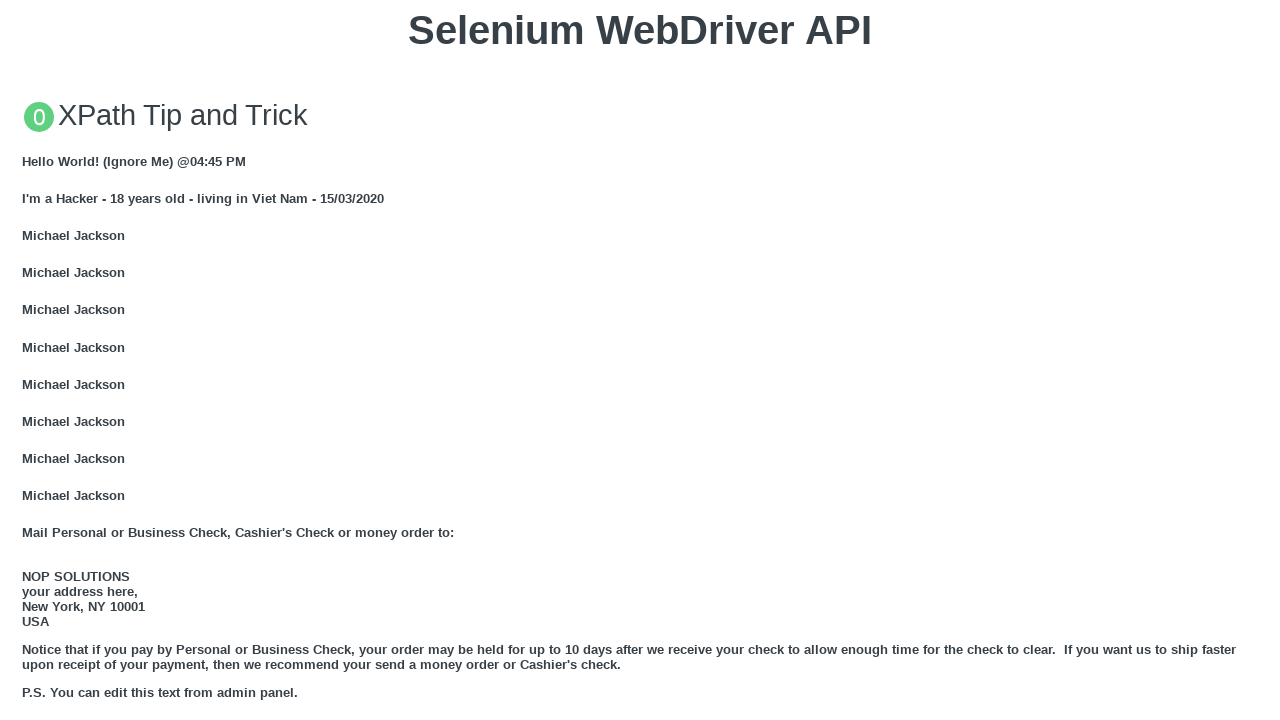

Clicked button to trigger JavaScript prompt dialog at (640, 360) on xpath=//button[text()='Click for JS Prompt']
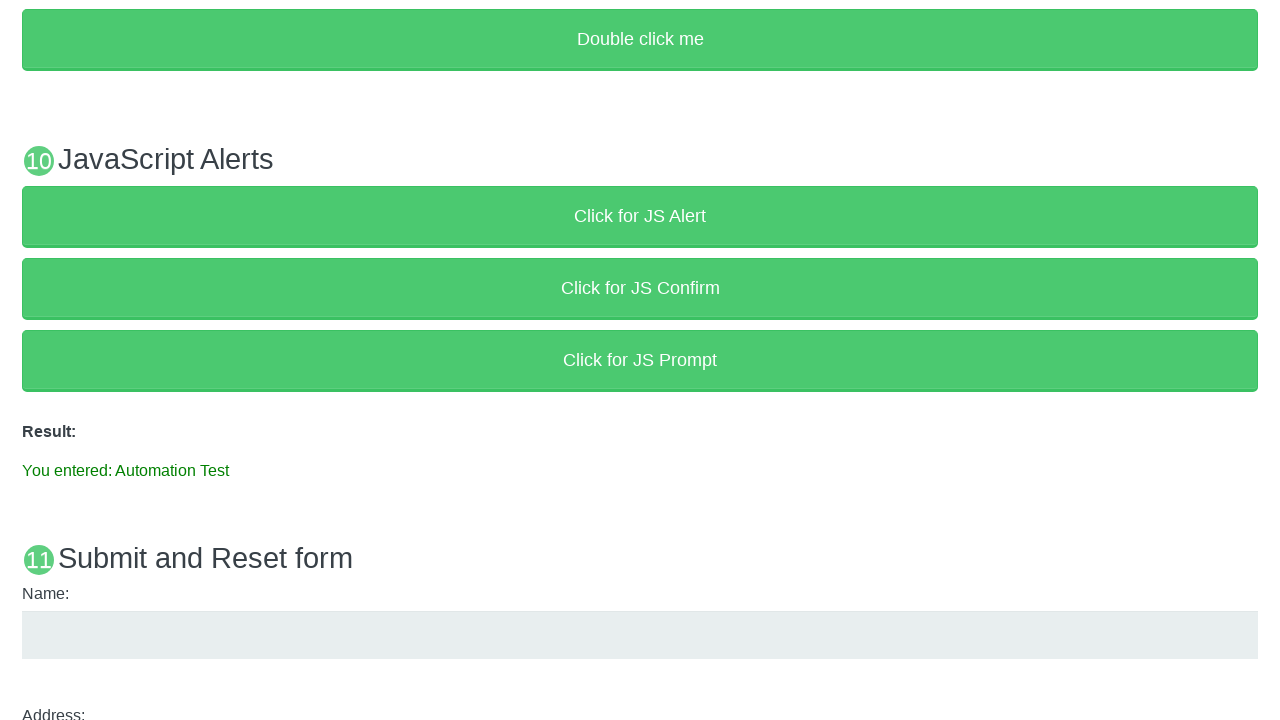

Result message element loaded
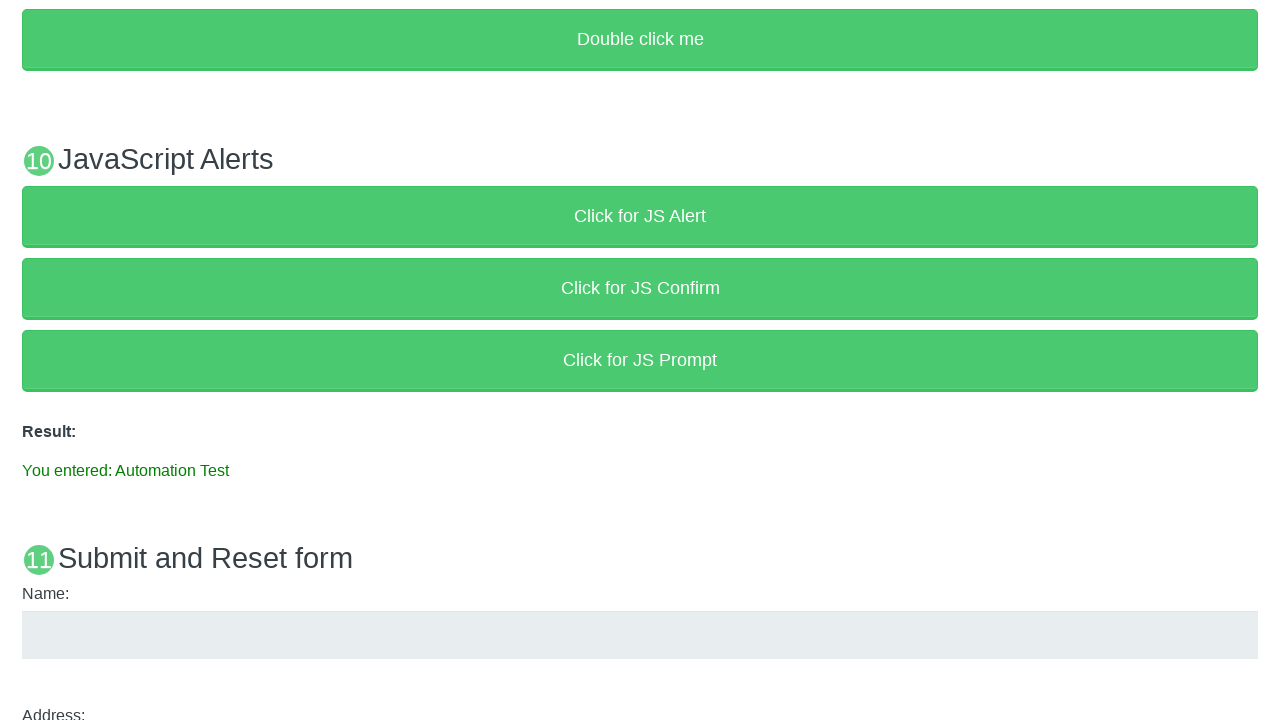

Verified result message contains entered text 'You entered: Automation Test'
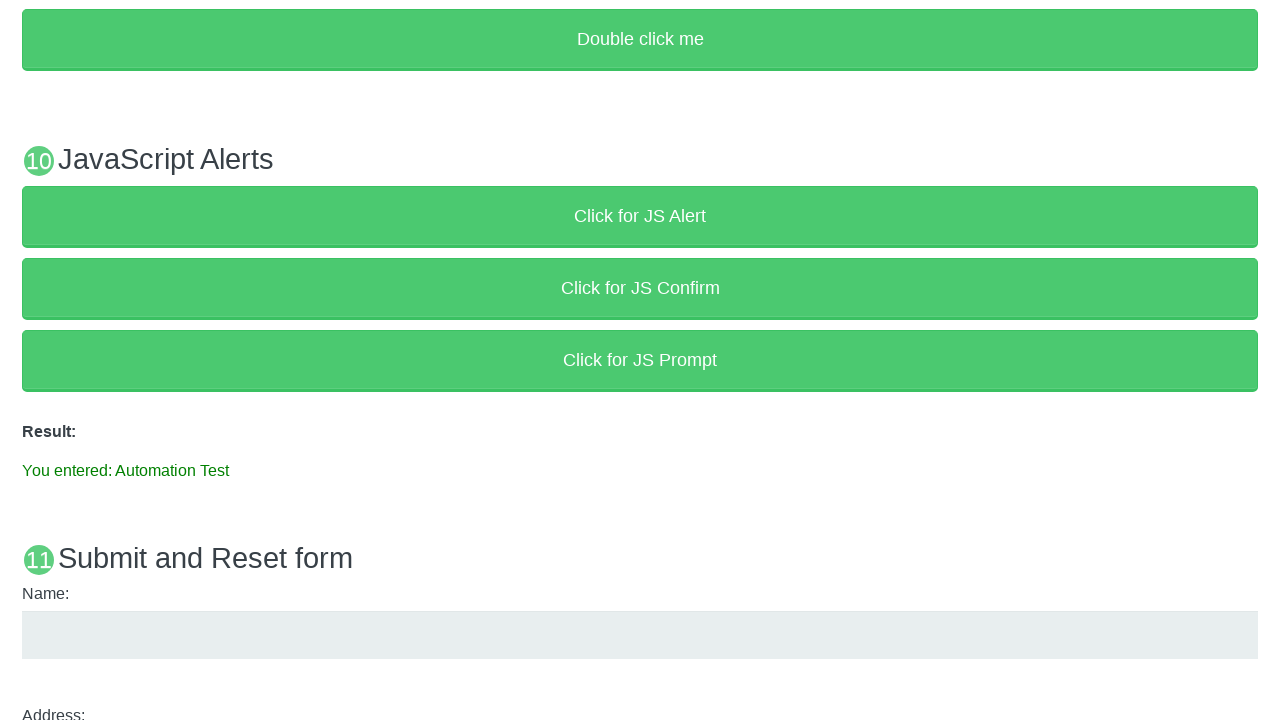

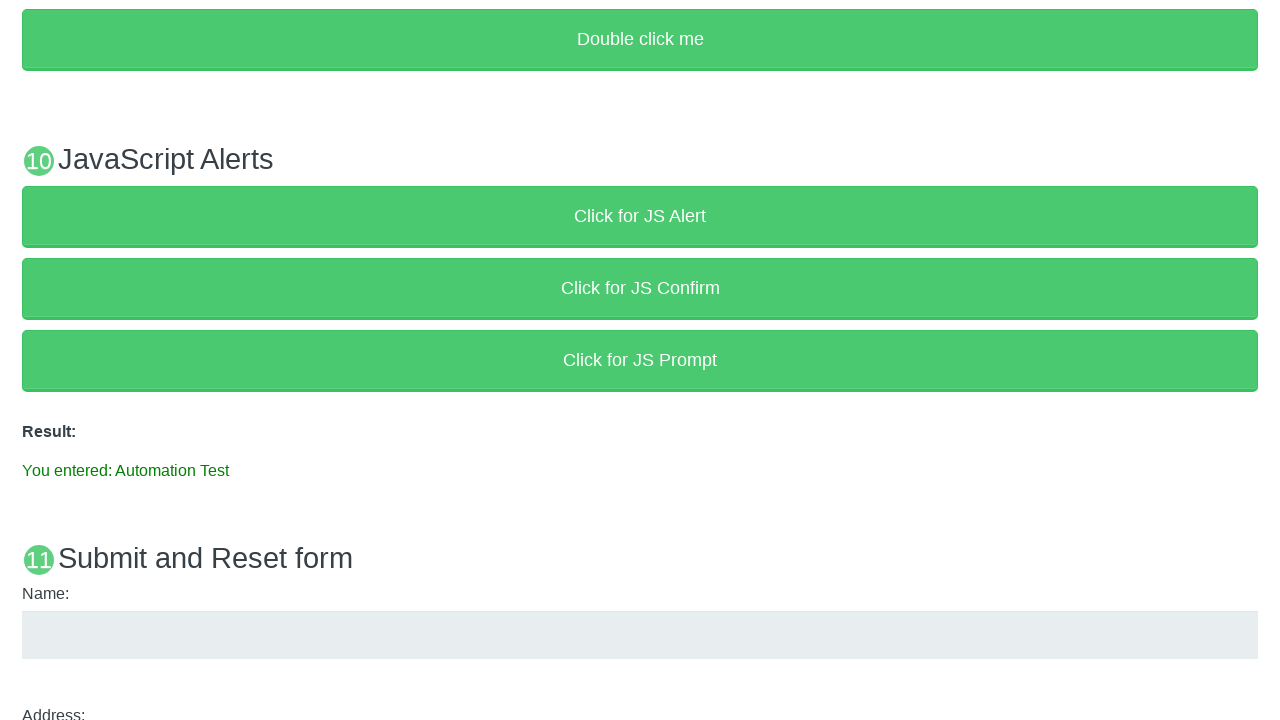